Tests navigation from Quick start page to Selenide examples GitHub page by clicking the link and verifying the GitHub organization page loads

Starting URL: https://selenide.org/quick-start.html

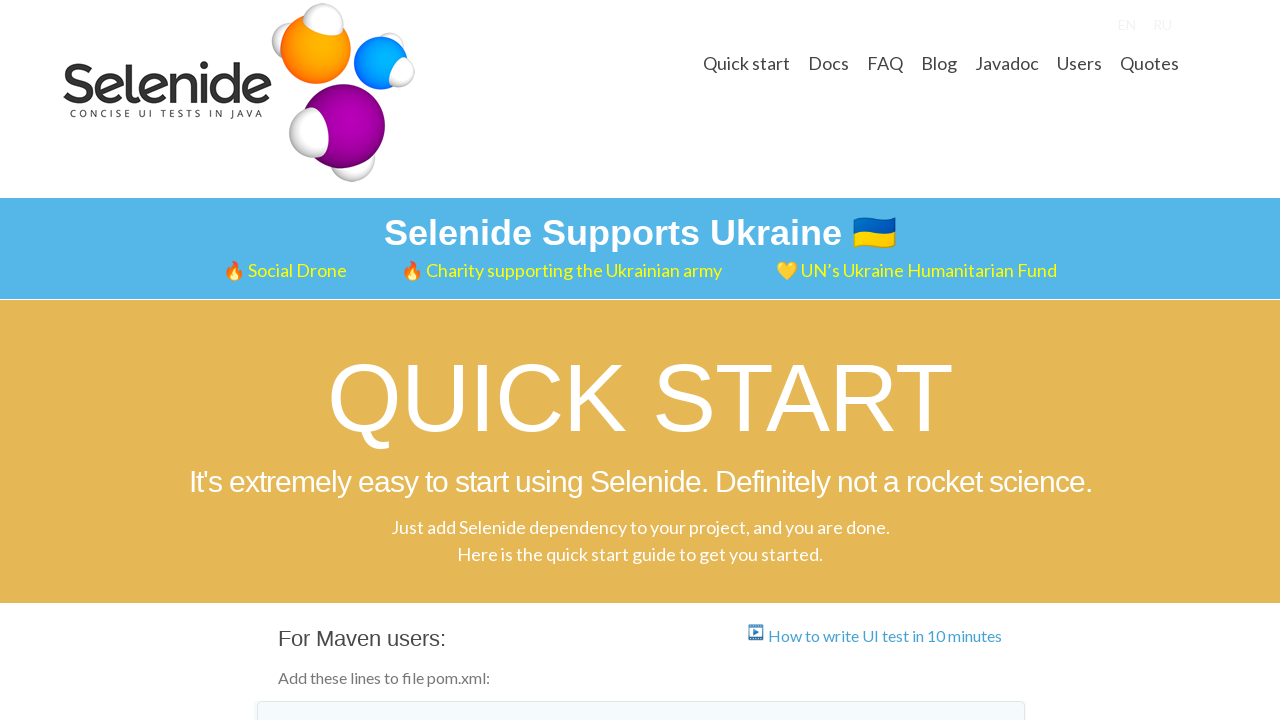

Clicked on 'Selenide examples' link from Quick start page at (423, 361) on a:text('Selenide examples')
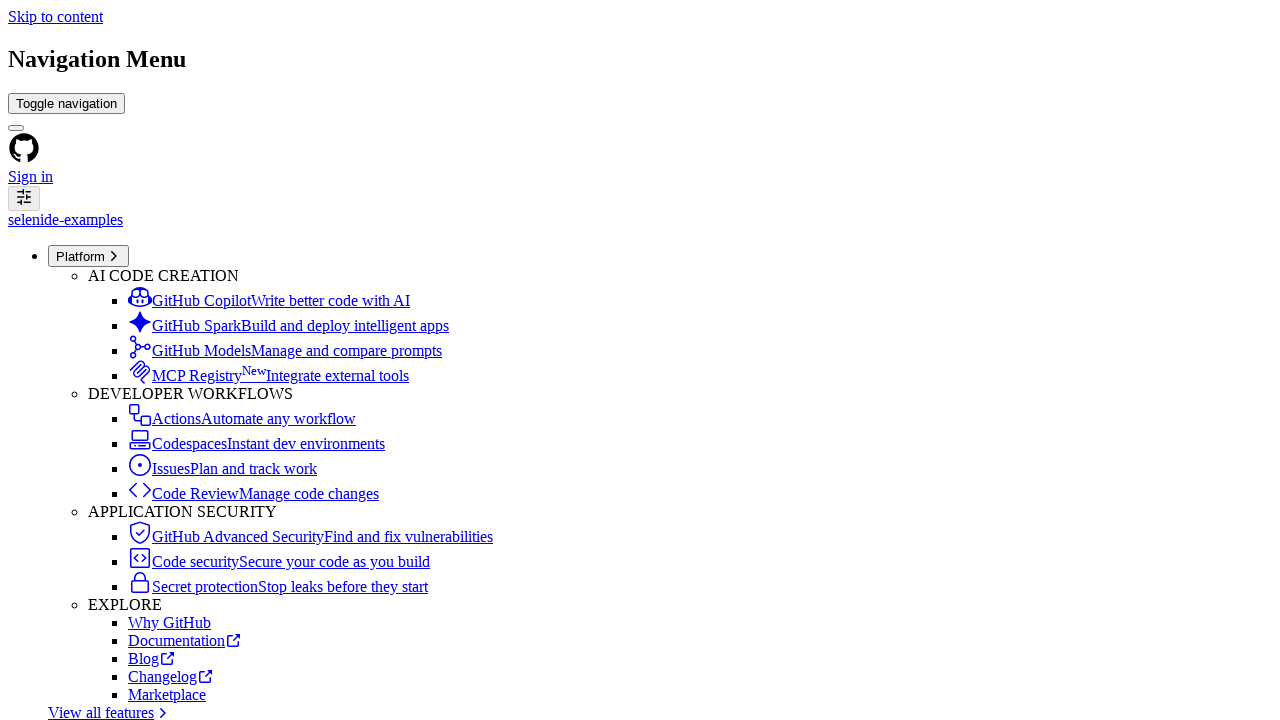

Waited for GitHub organization header to load
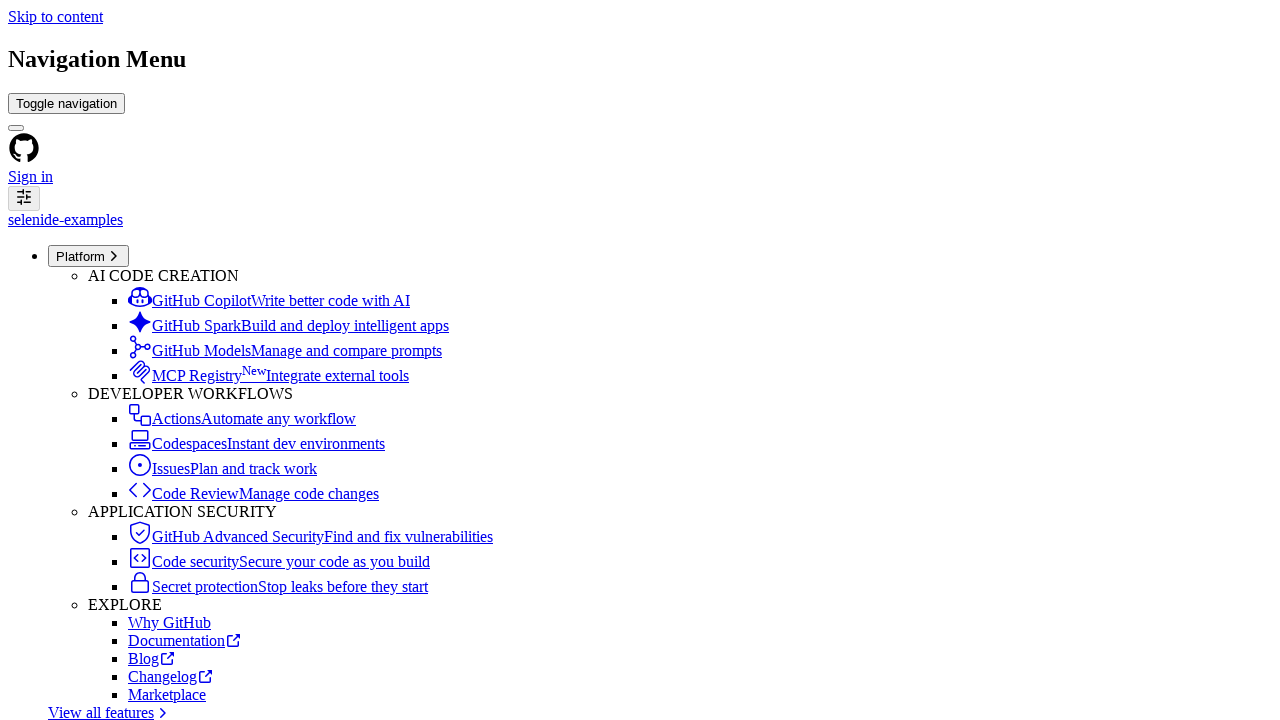

Verified 'Selenide examples' text is present in GitHub organization header
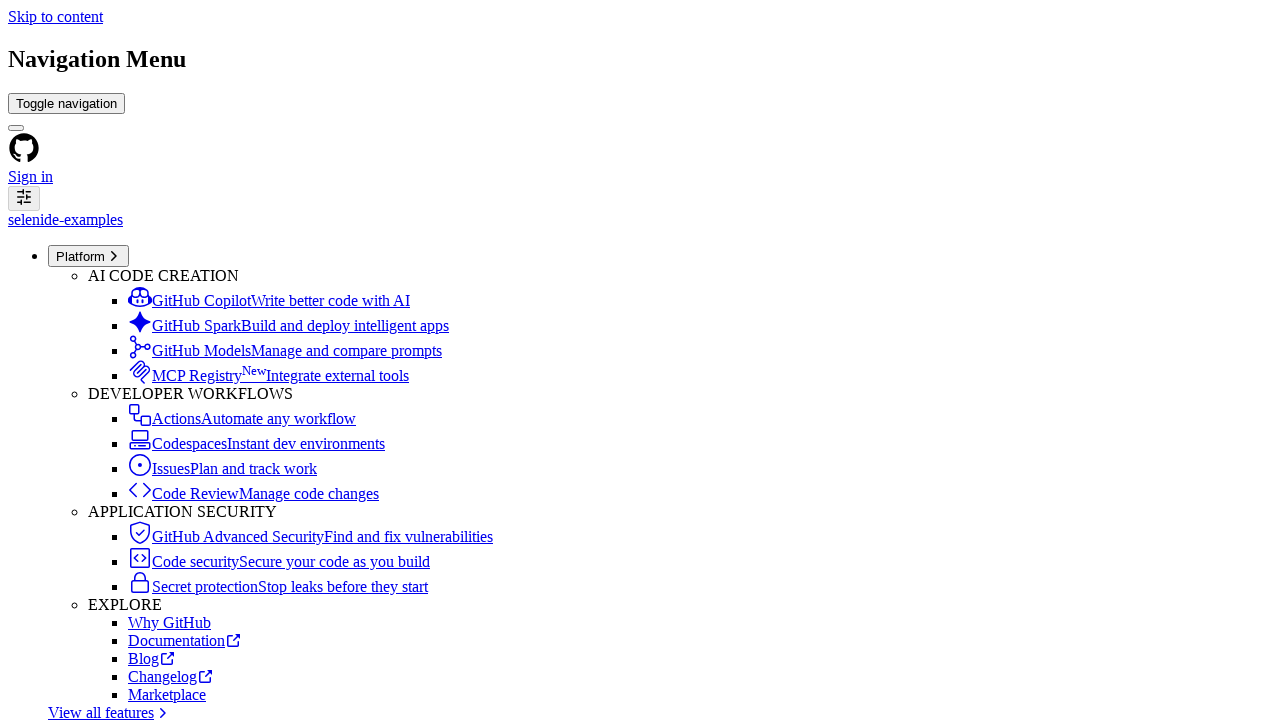

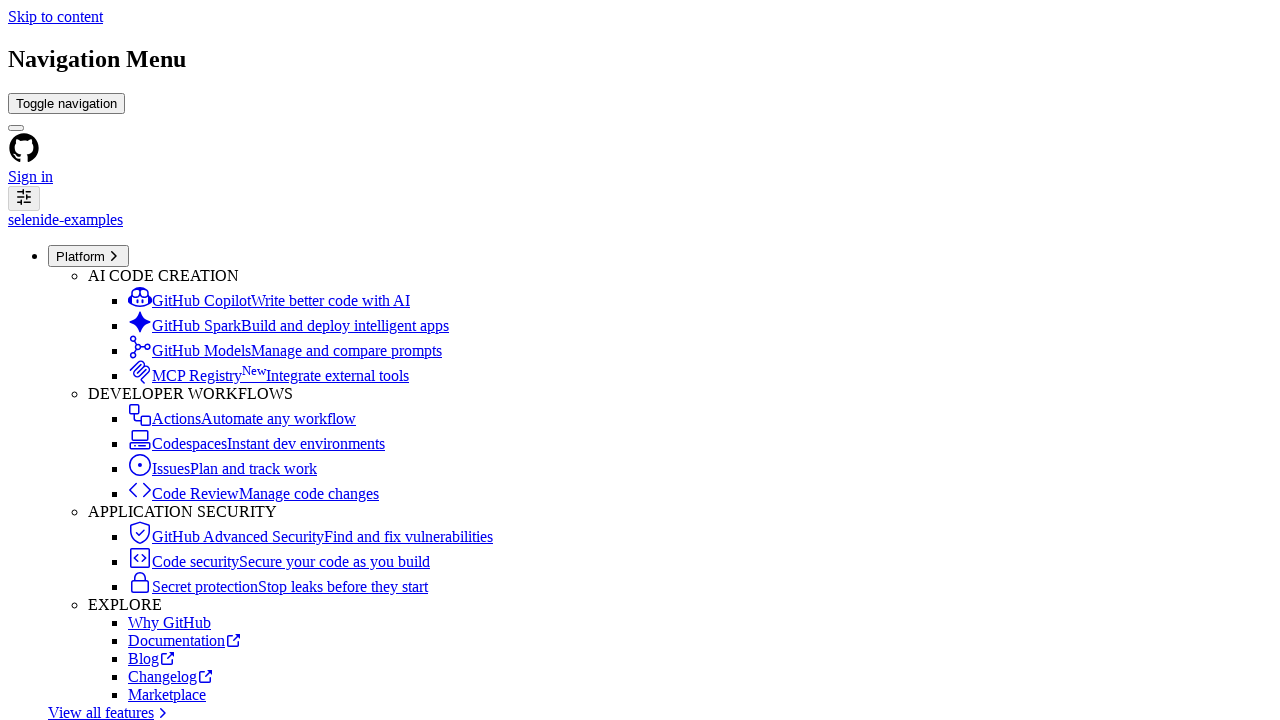